Tests dynamic loading by clicking start button and verifying that "Hello World!" text appears without explicit wait

Starting URL: http://the-internet.herokuapp.com/dynamic_loading/2

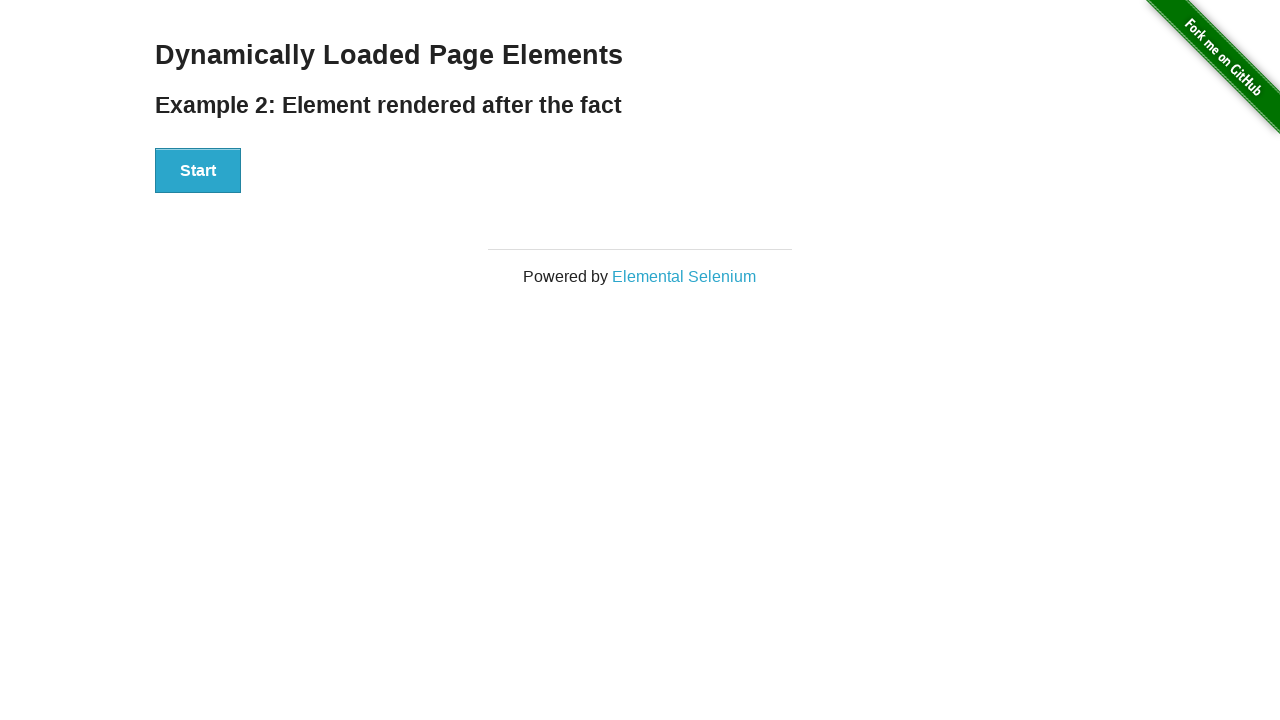

Navigated to dynamic loading page
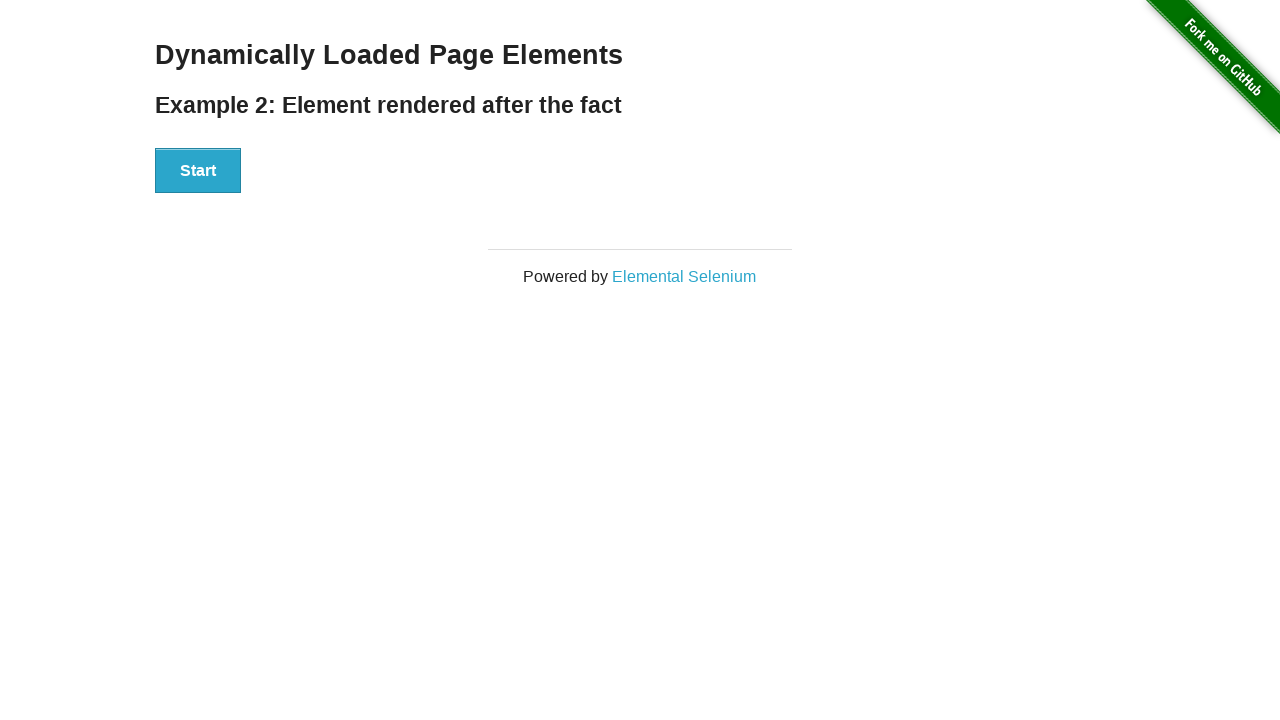

Clicked start button to trigger dynamic loading at (198, 171) on #start > button
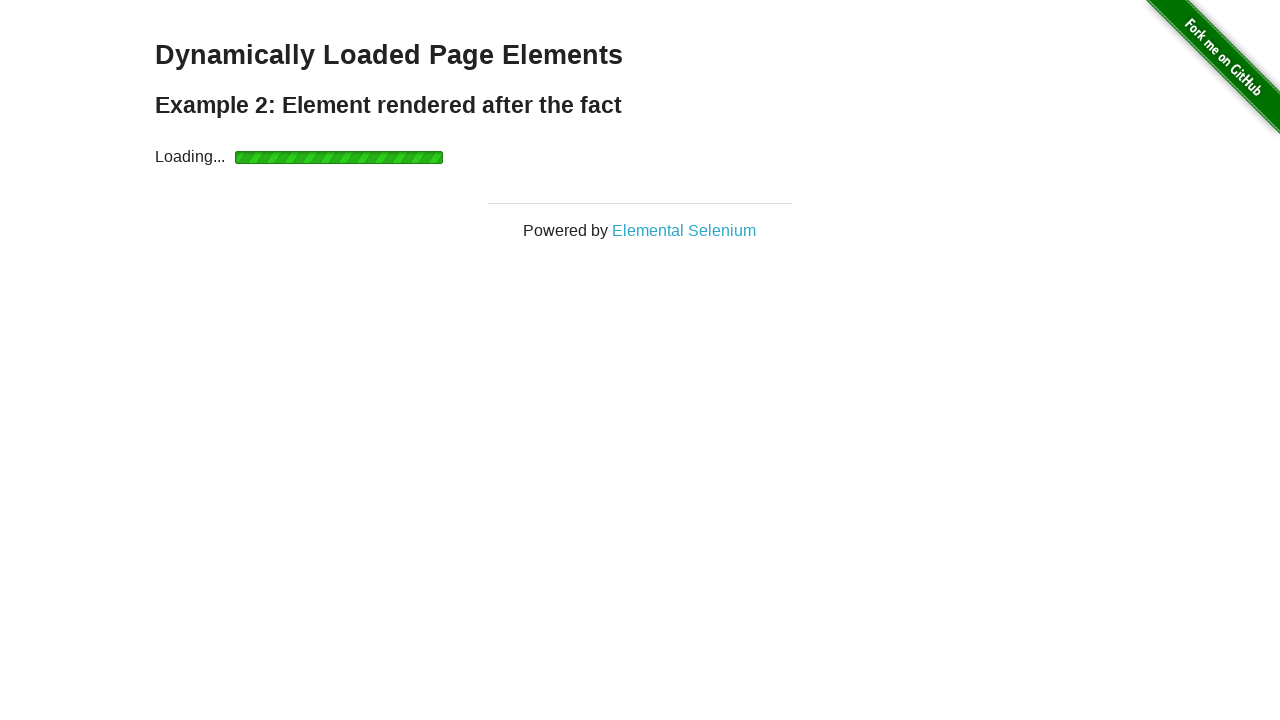

Verified 'Hello World!' text appeared after dynamic loading
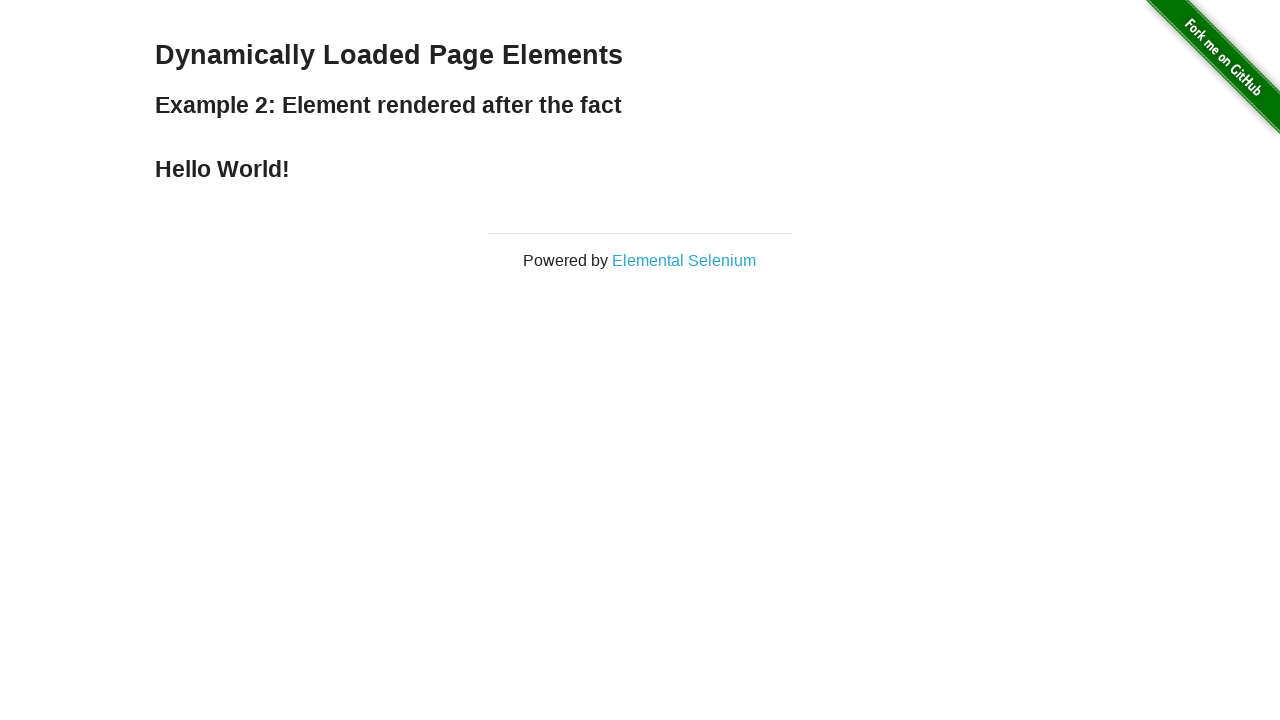

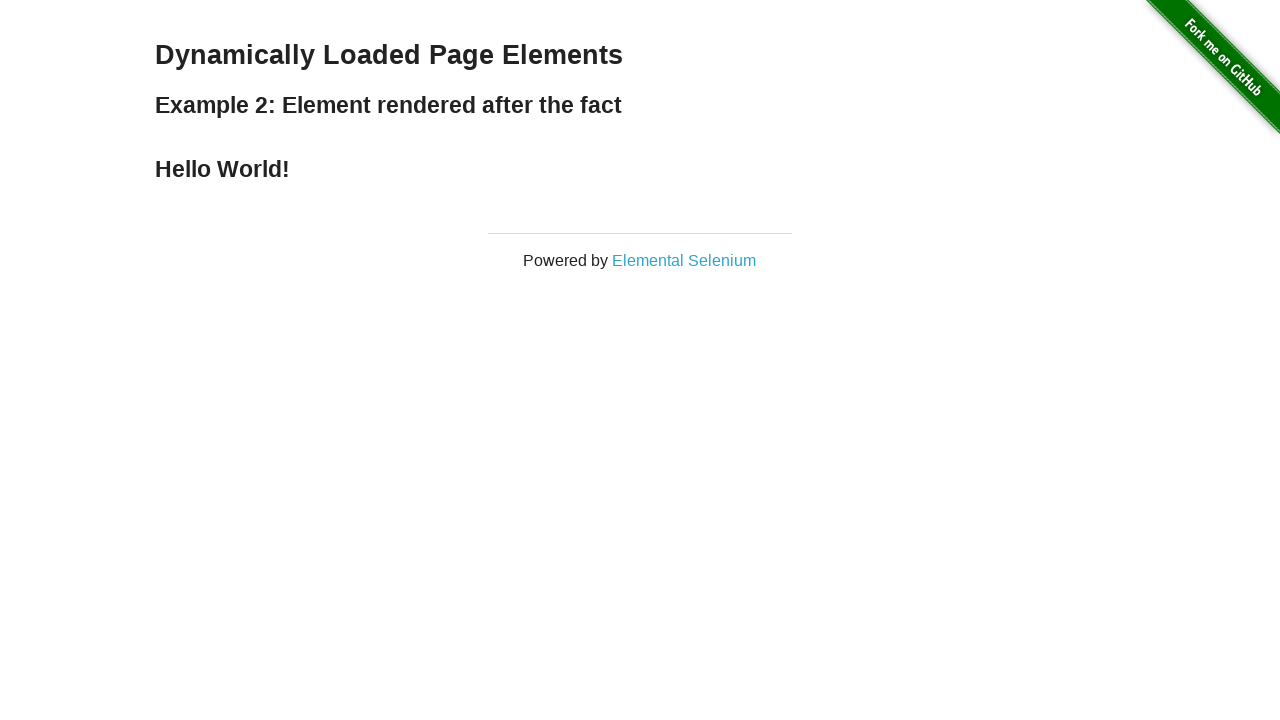